Tests JavaScript confirmation alert by clicking a button, accepting the alert, then clicking again and dismissing it, verifying both outcomes

Starting URL: https://loopcamp.vercel.app/javascript-alerts.html

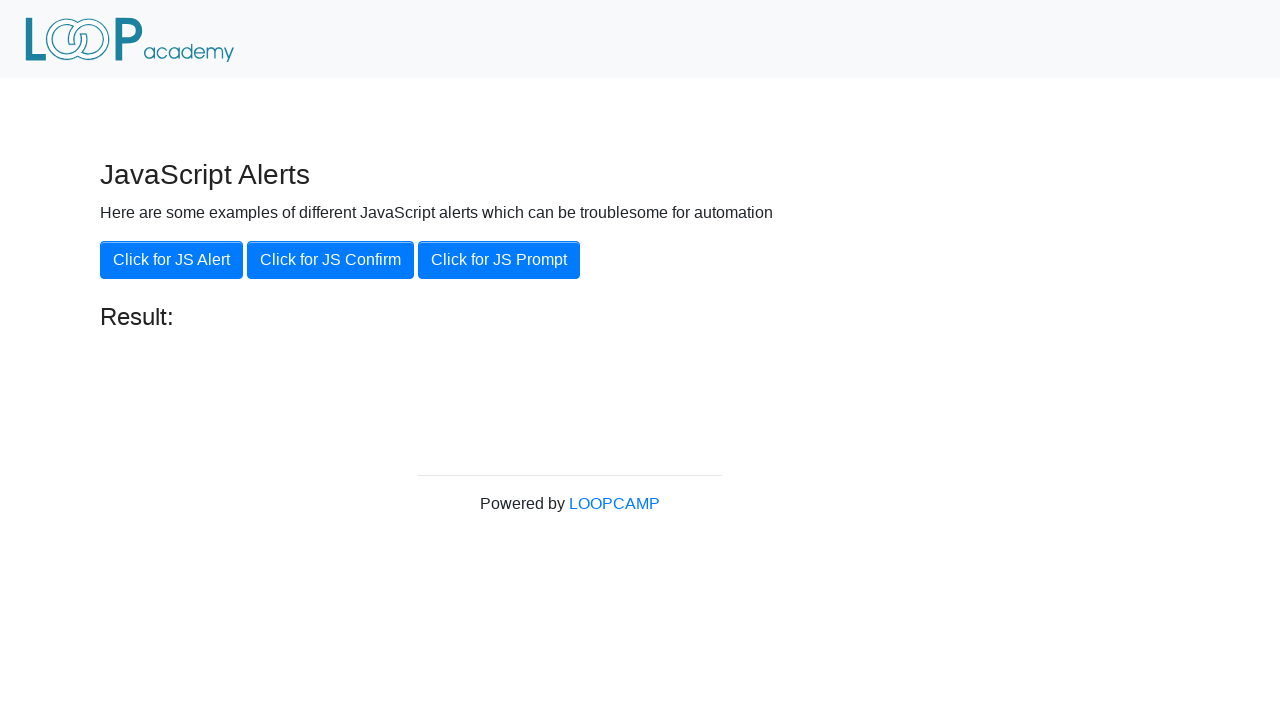

Set up dialog handler to accept confirmation alert
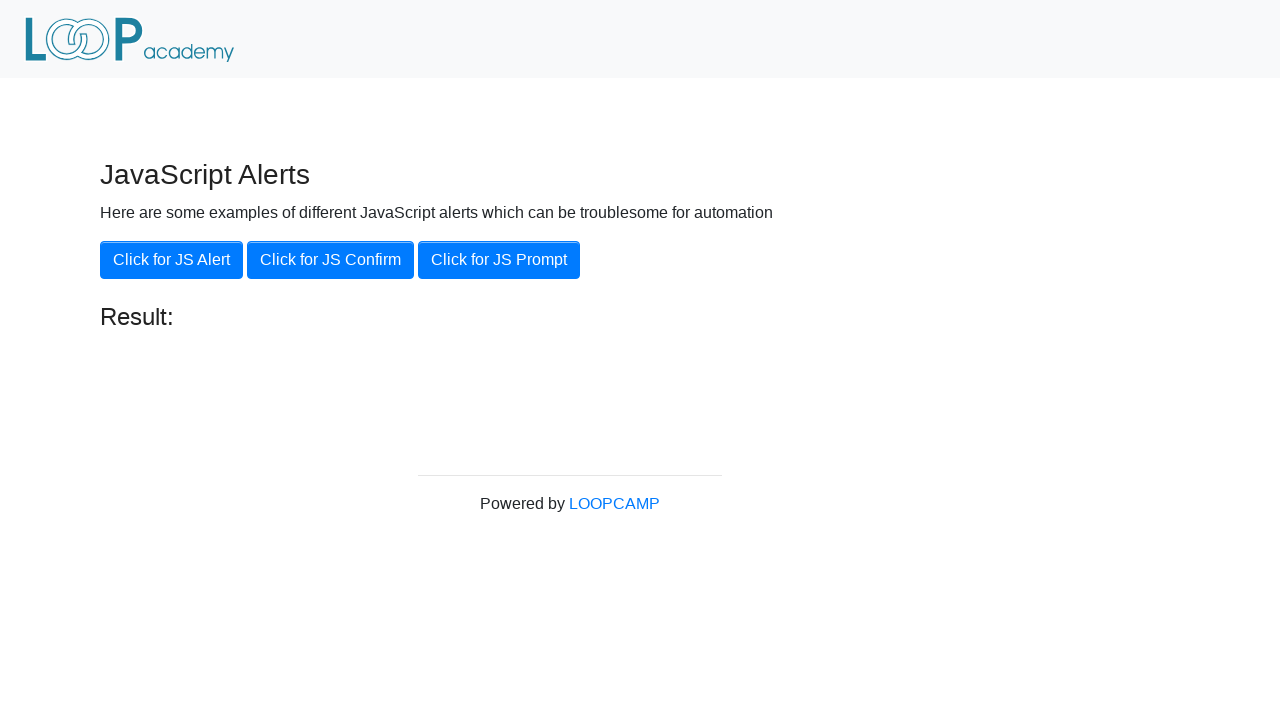

Clicked 'Click for JS Confirm' button to trigger first alert at (330, 260) on xpath=//button[contains(text(),'Click for JS Confirm')]
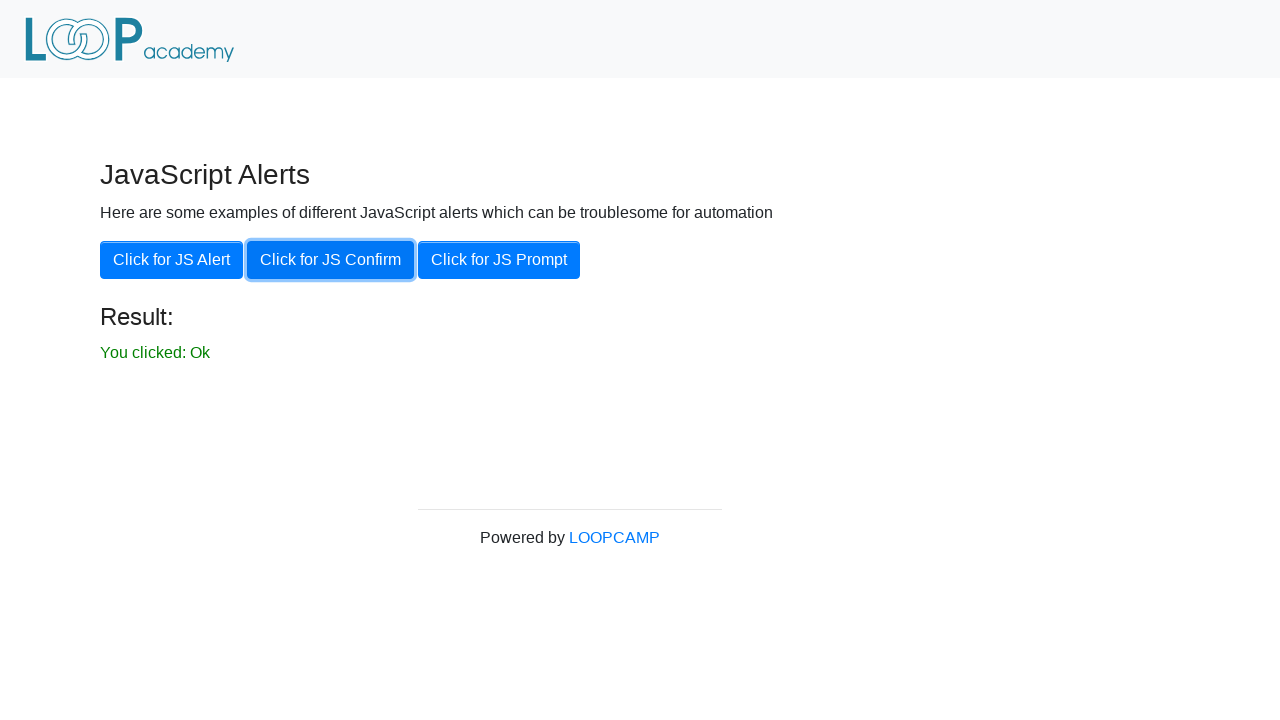

Waited for result element to appear
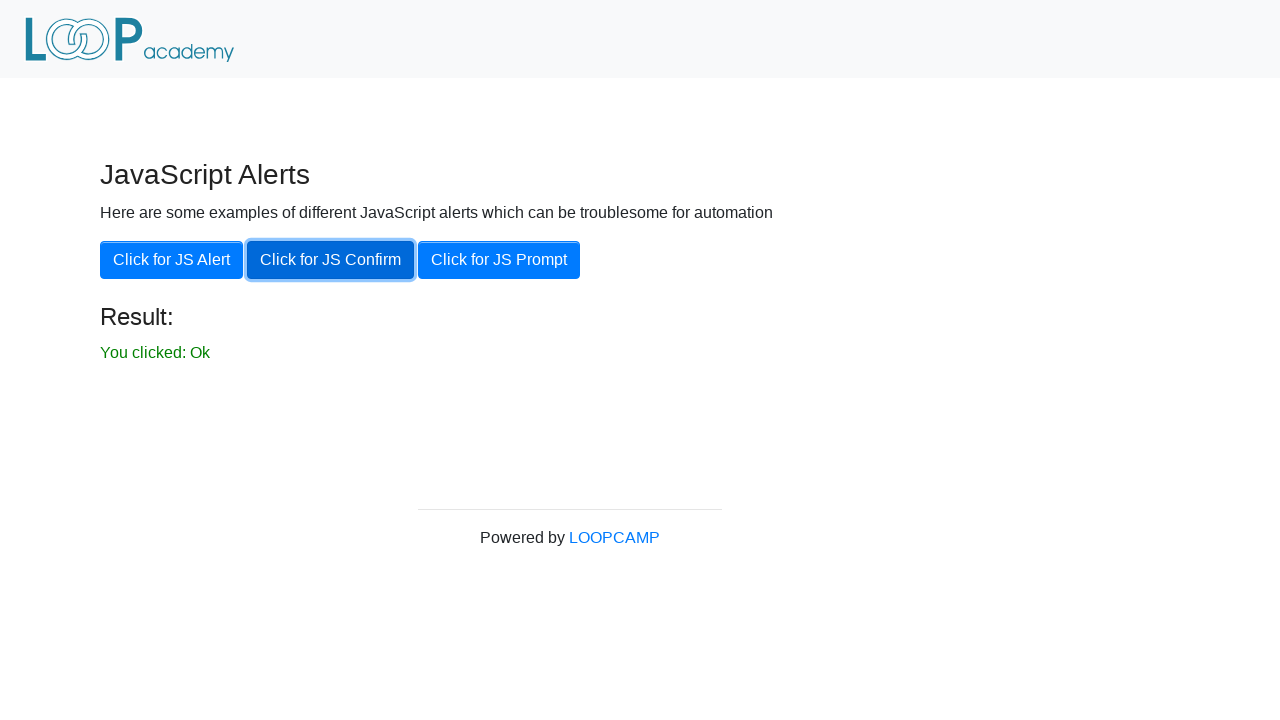

Retrieved result text content
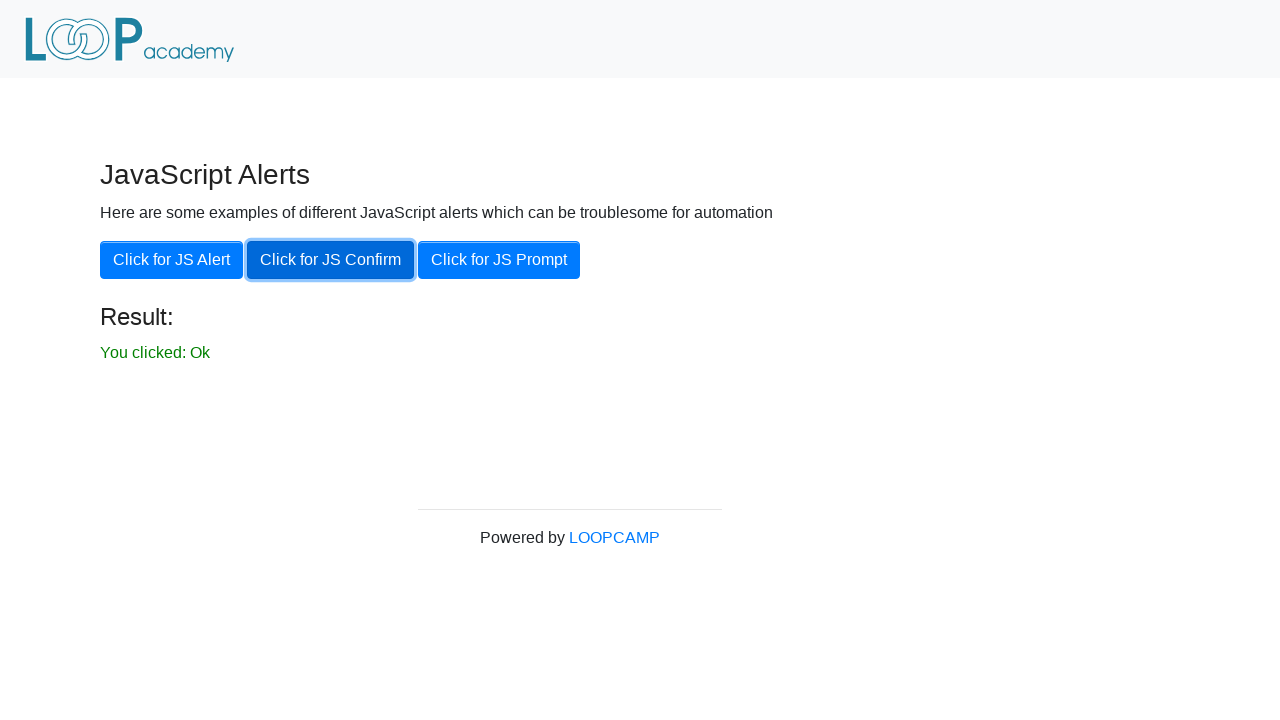

Verified result shows 'You clicked: Ok' after accepting alert
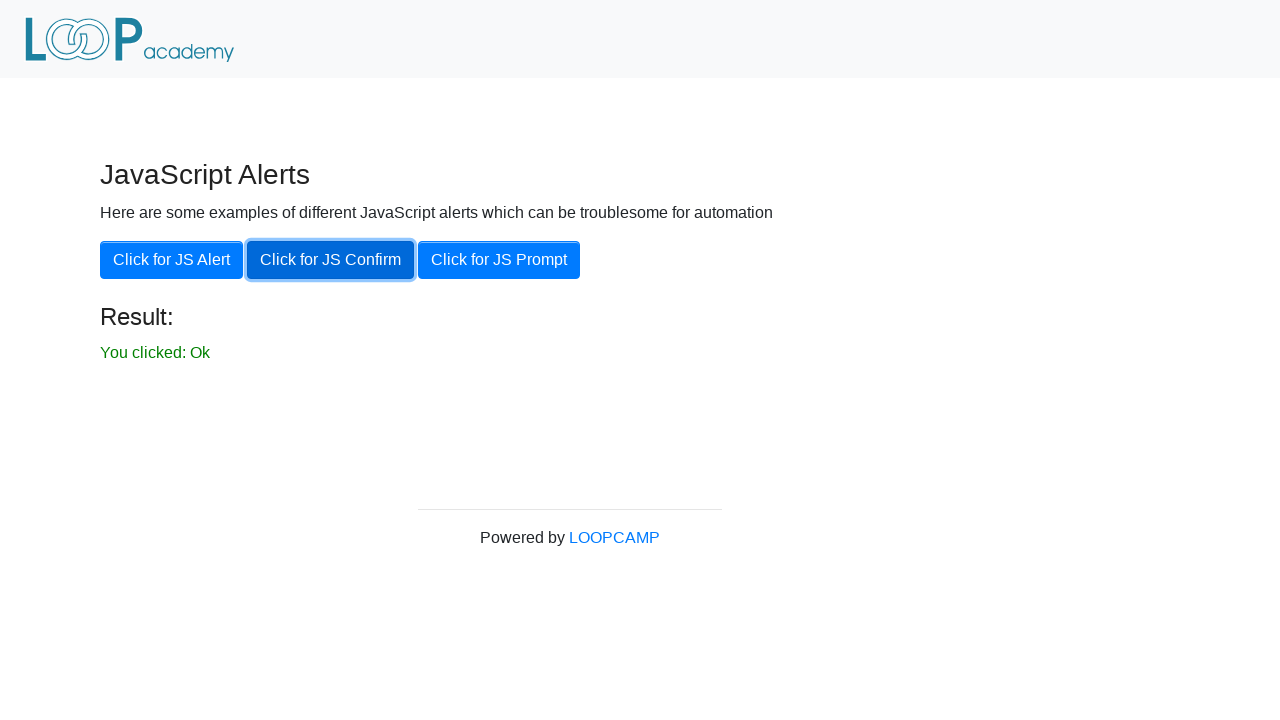

Set up dialog handler to dismiss confirmation alert
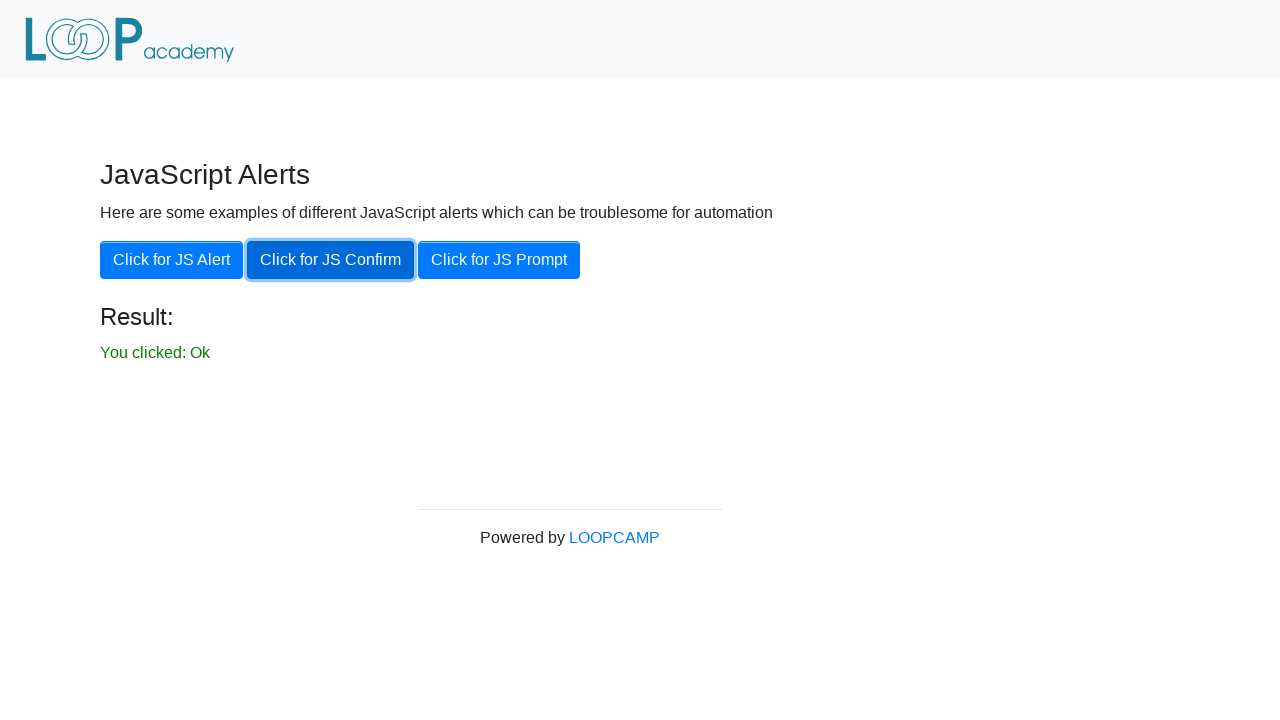

Clicked 'Click for JS Confirm' button to trigger second alert at (330, 260) on xpath=//button[contains(text(),'Click for JS Confirm')]
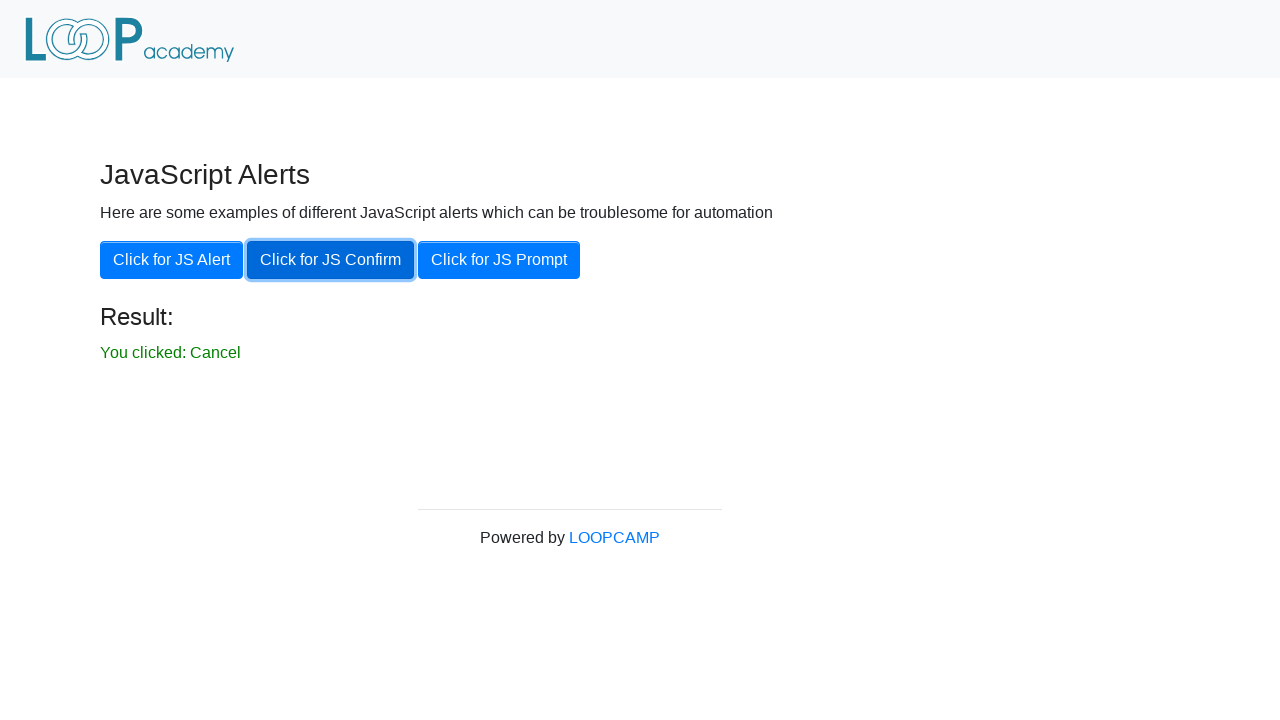

Retrieved result text content after dismissing alert
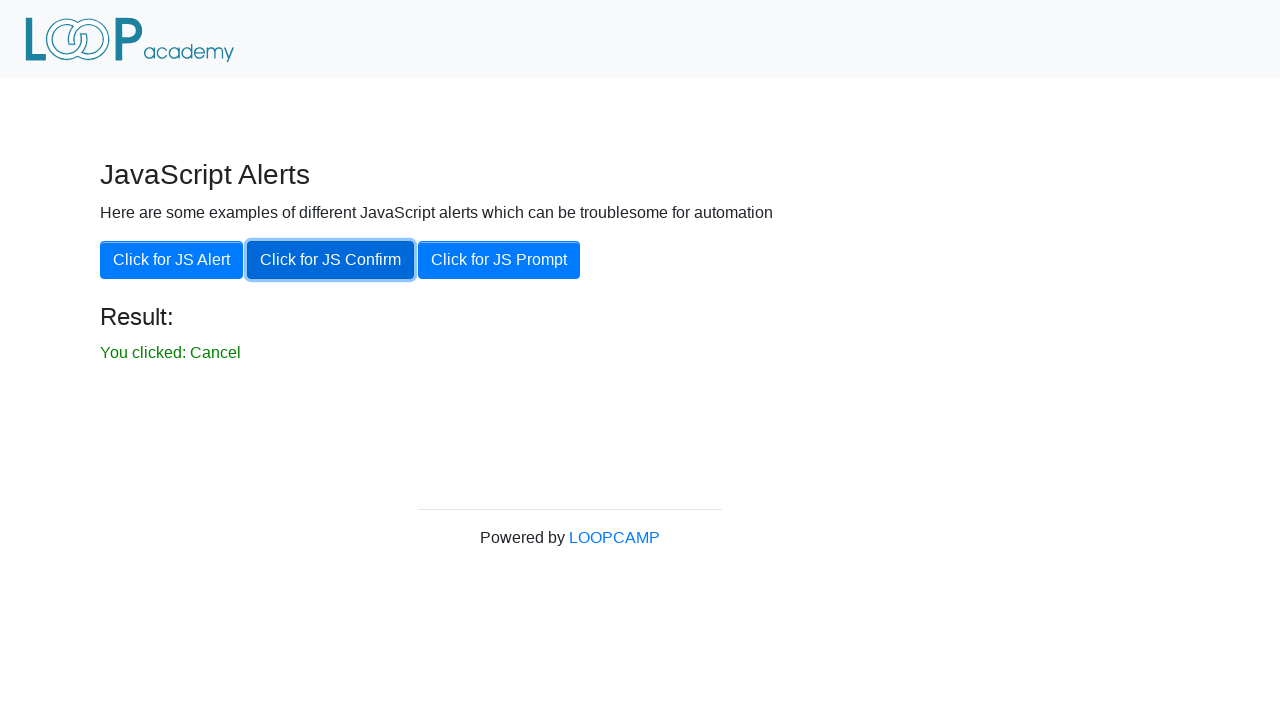

Verified result shows 'You clicked: Cancel' after dismissing alert
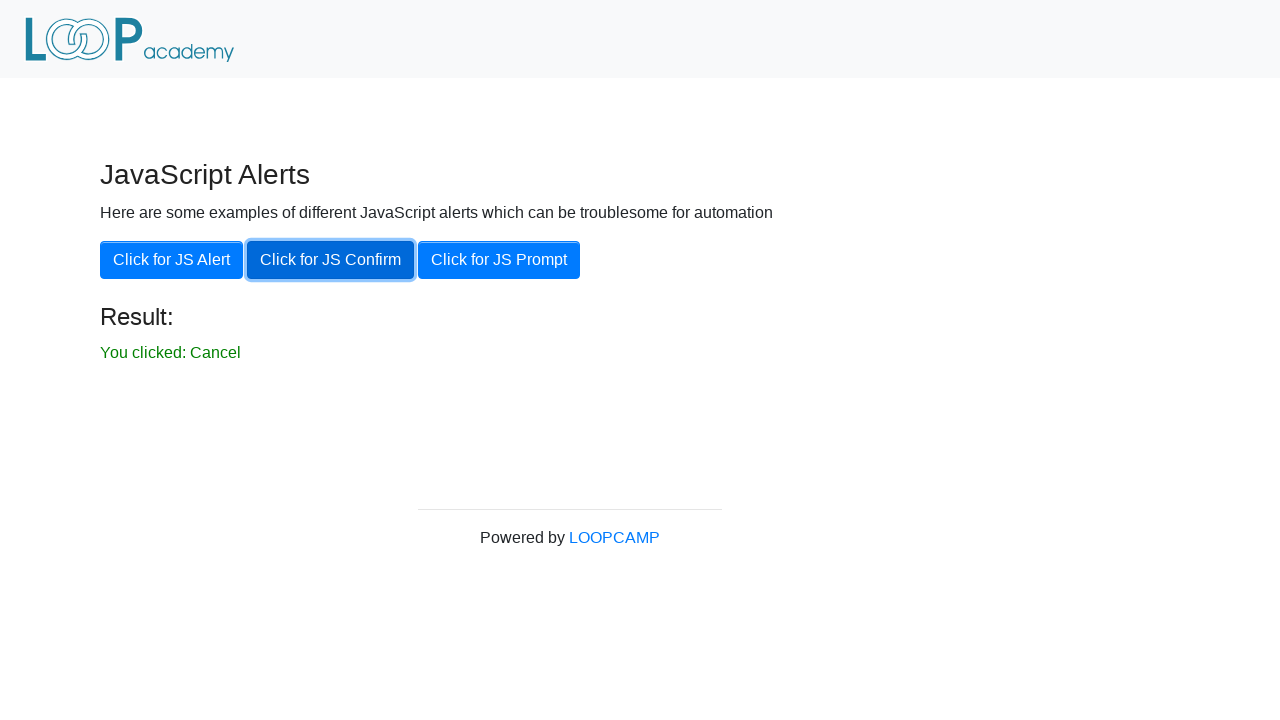

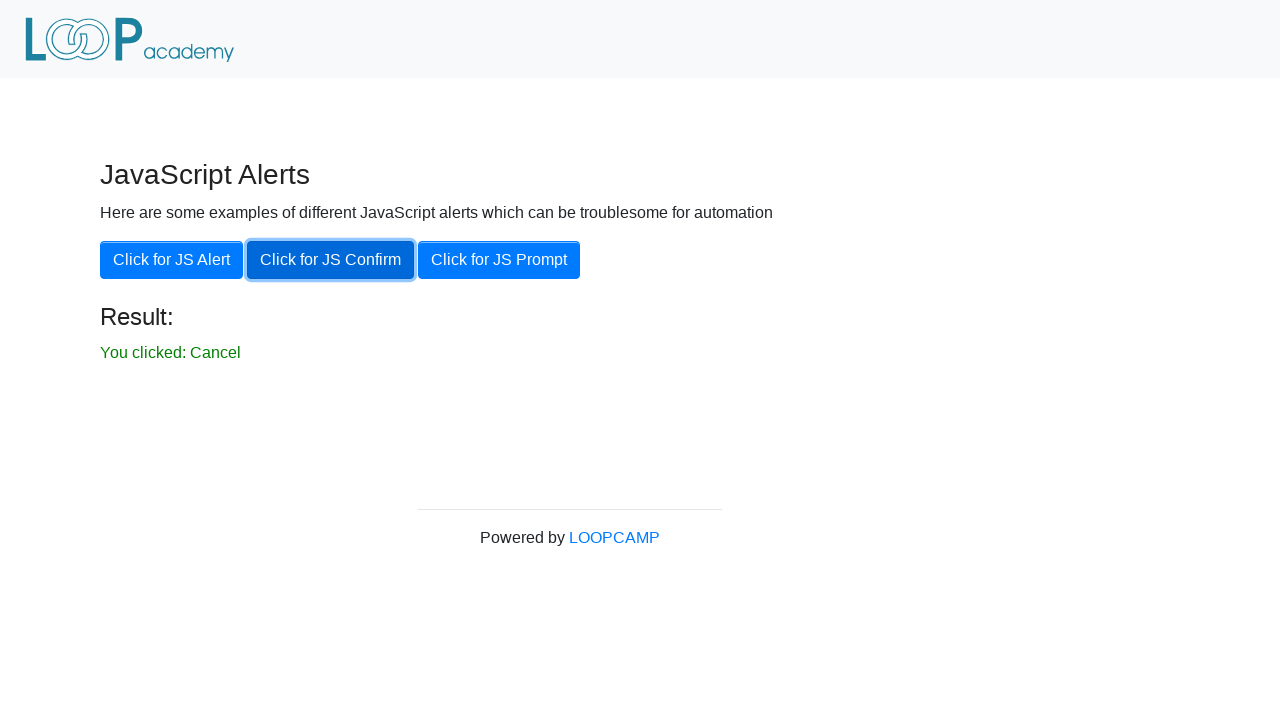